Tests that the Playwright homepage has "Playwright" in the title, verifies the "Get Started" link has the correct href attribute, clicks on it, and verifies navigation to the intro page.

Starting URL: https://playwright.dev

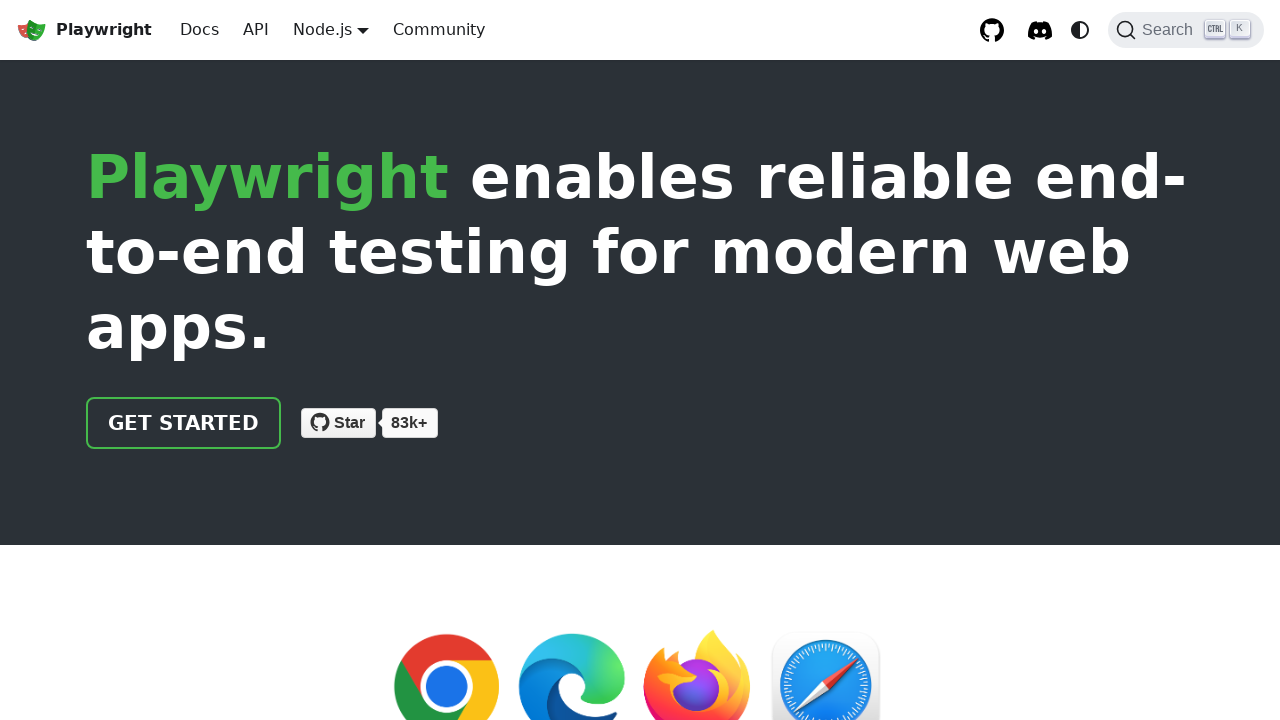

Verified page title contains 'Playwright'
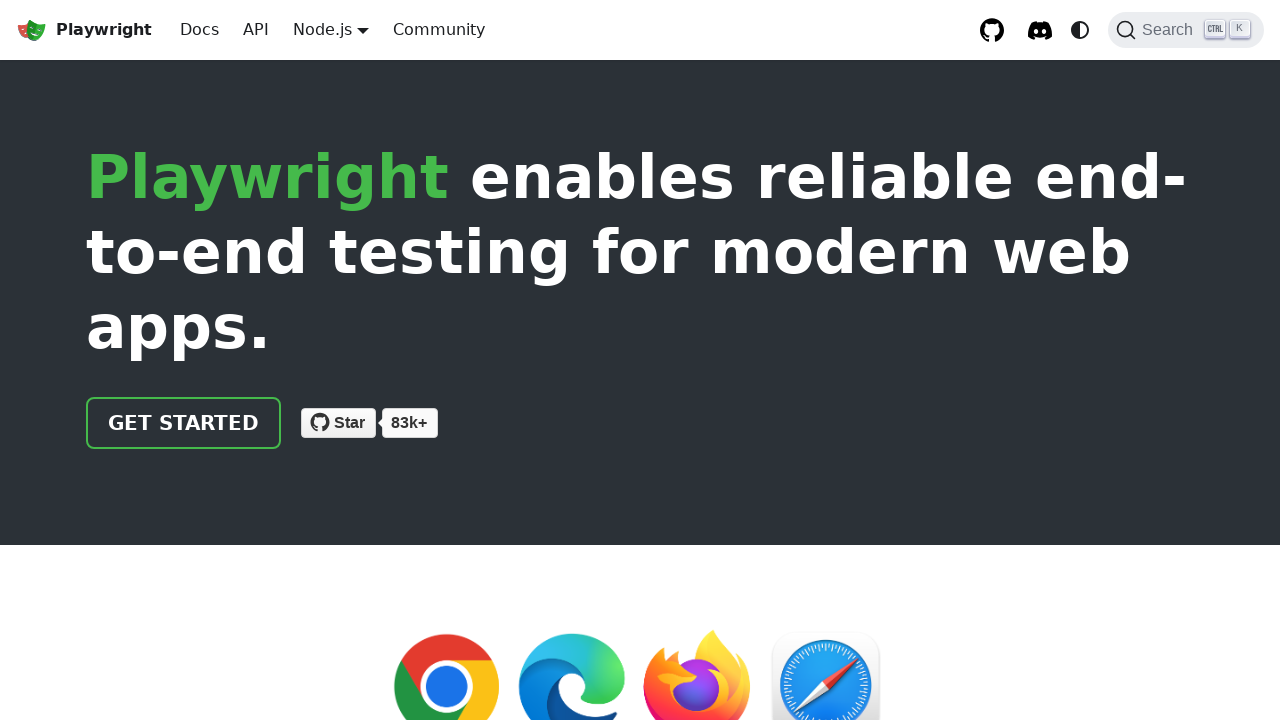

Located 'Get Started' link
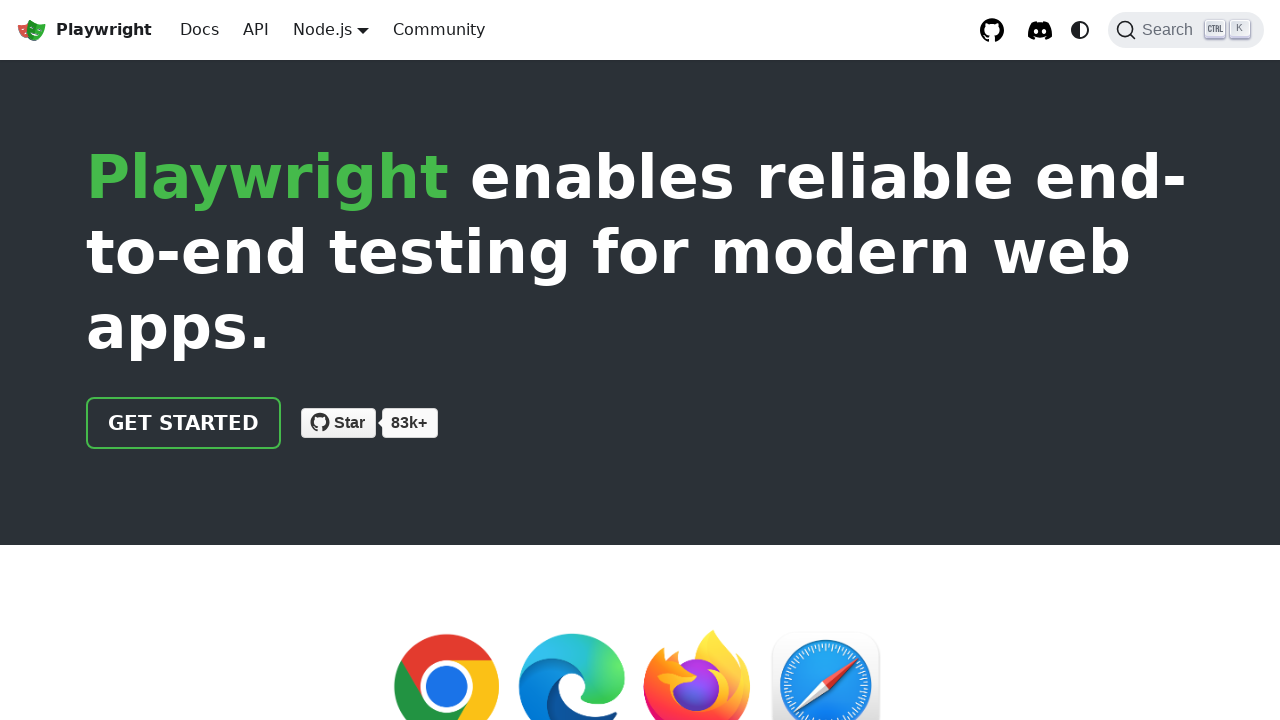

Verified 'Get Started' link has href attribute '/docs/intro'
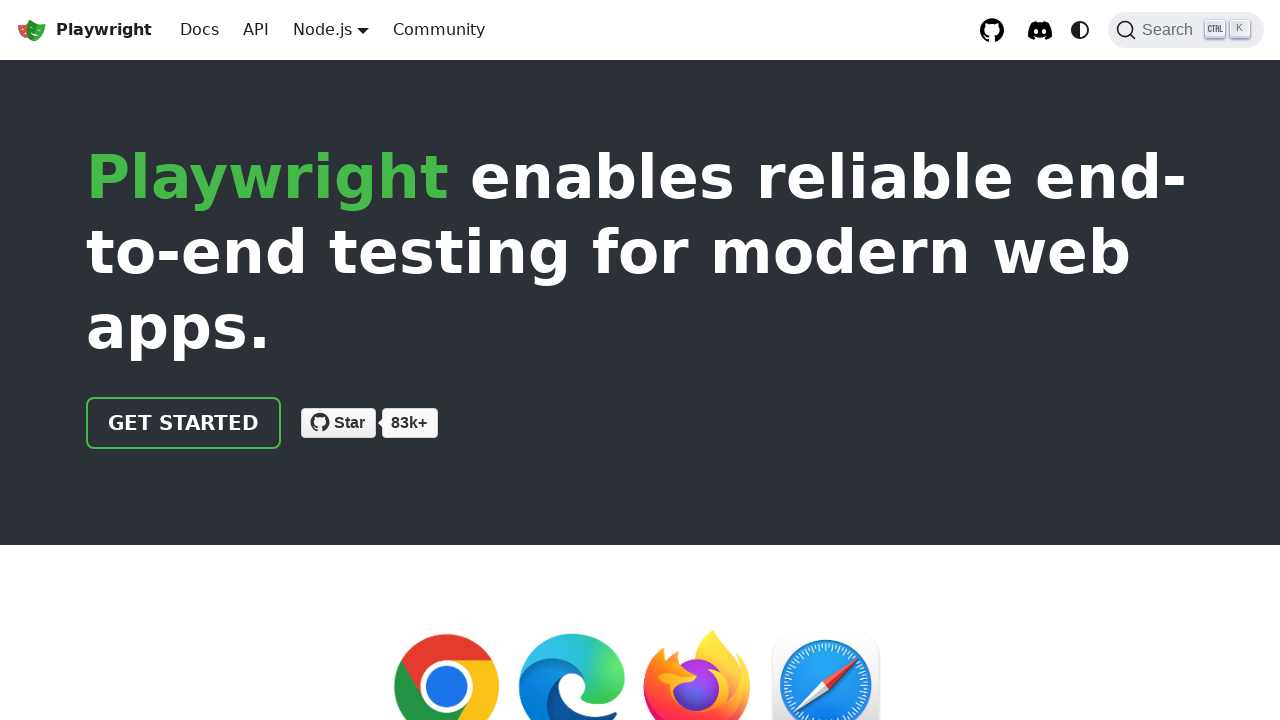

Clicked 'Get Started' link at (184, 423) on text=Get Started
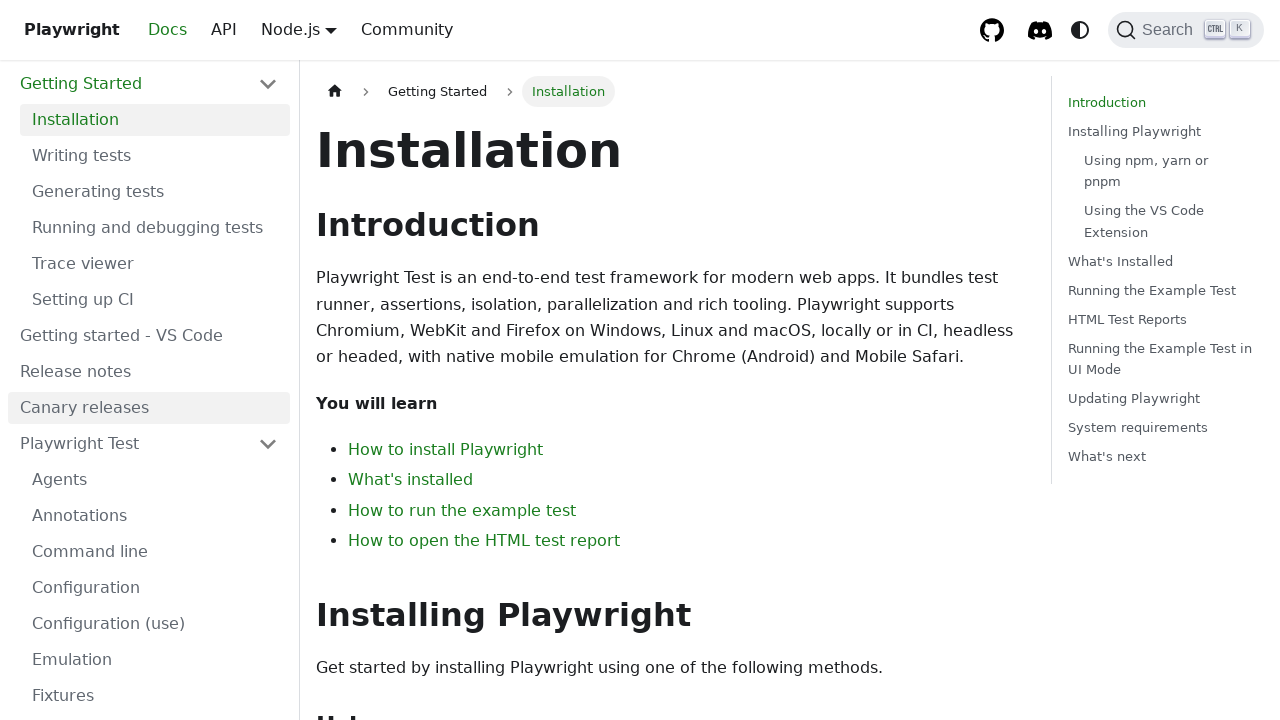

Verified navigation to intro page with URL containing 'intro'
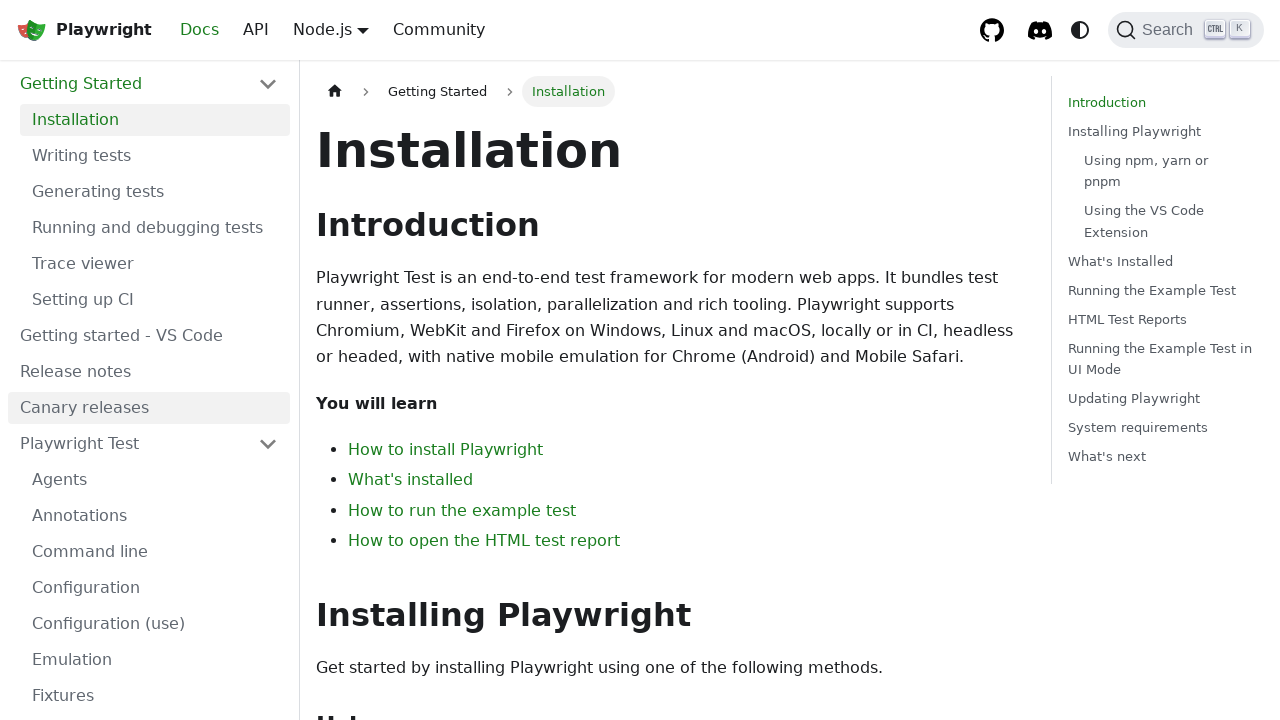

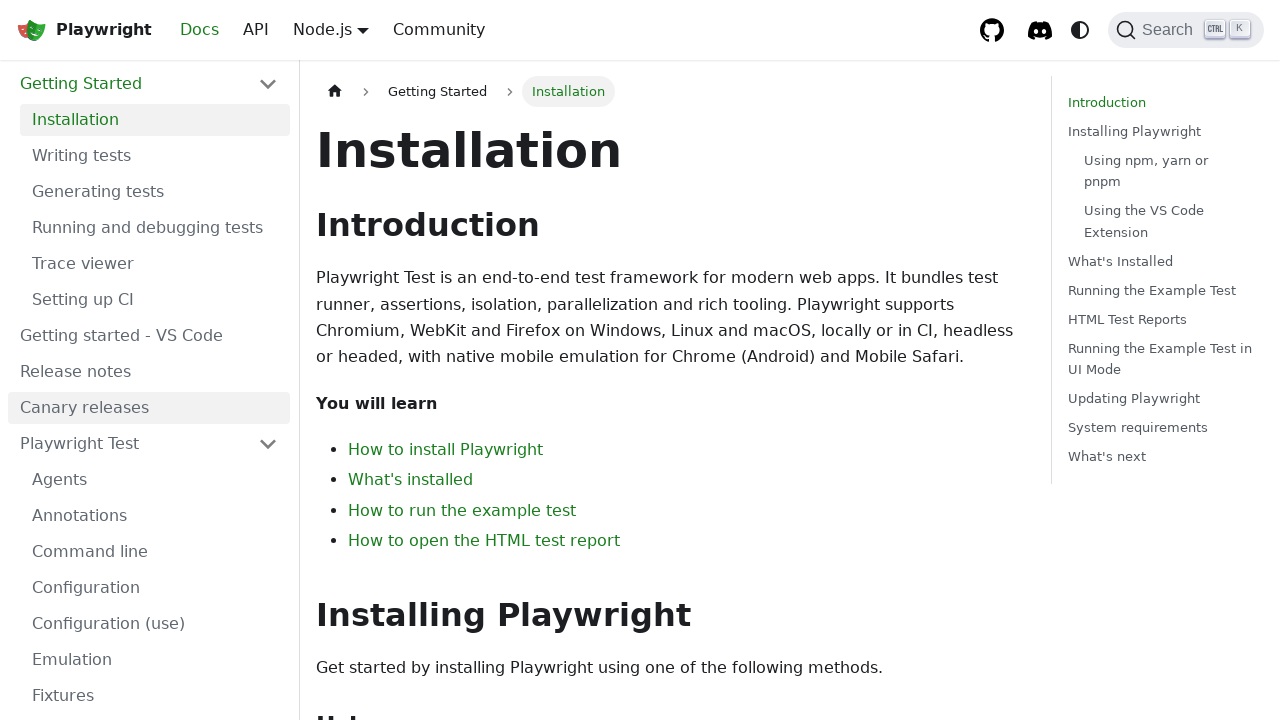